Tests dropdown selection functionality on a registration form by selecting values from various dropdown menus including skills, date of birth, and language

Starting URL: http://demo.automationtesting.in/Register.html

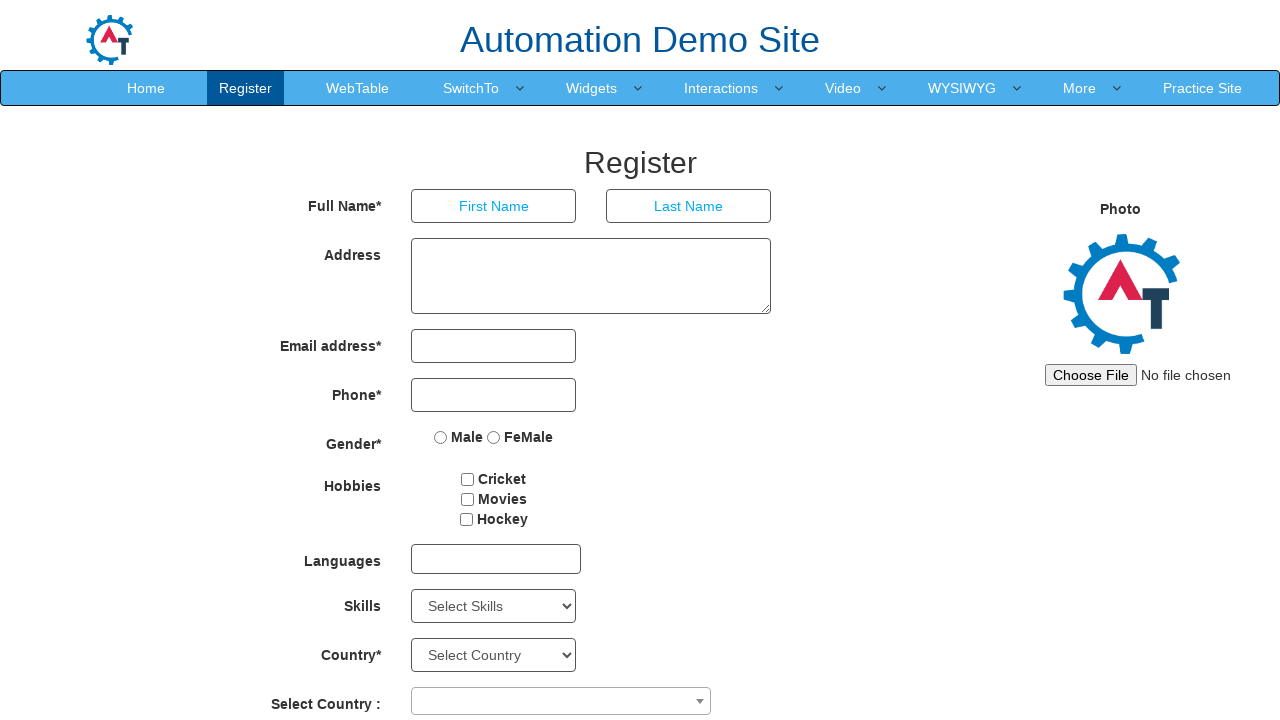

Scrolled down 500 pixels to view dropdown elements
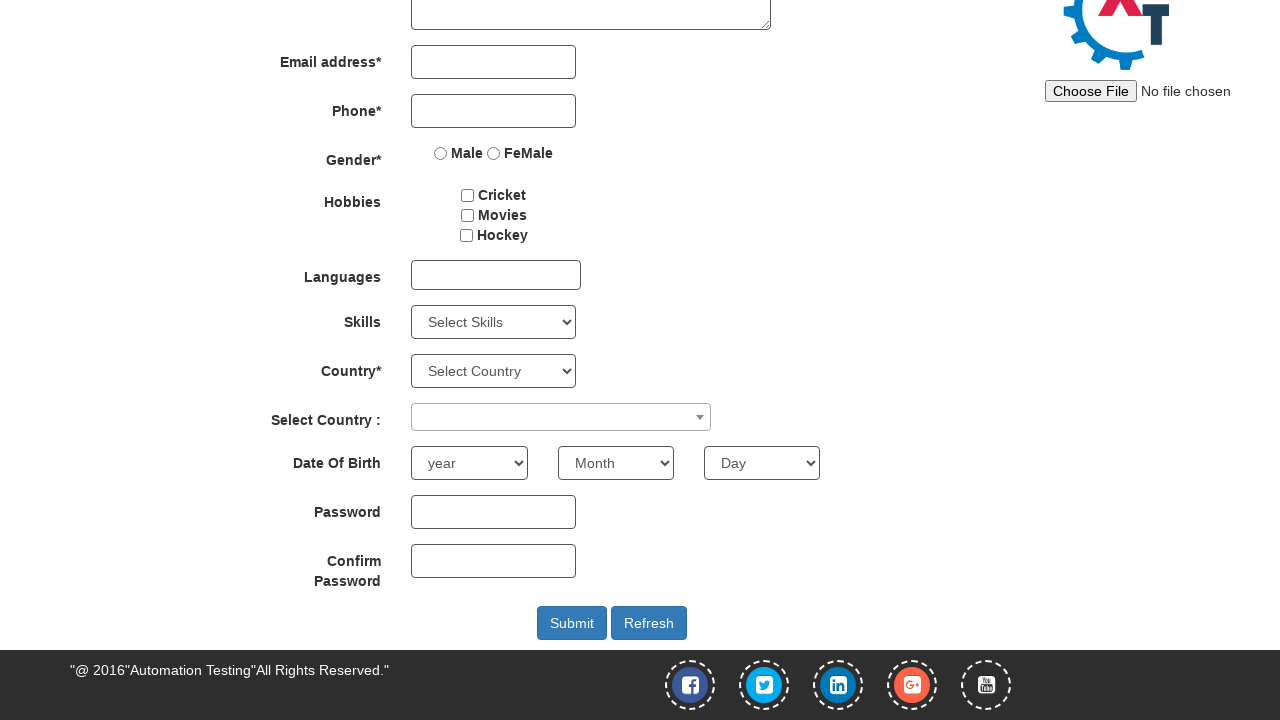

Selected 'APIs' from Skills dropdown on select#Skills
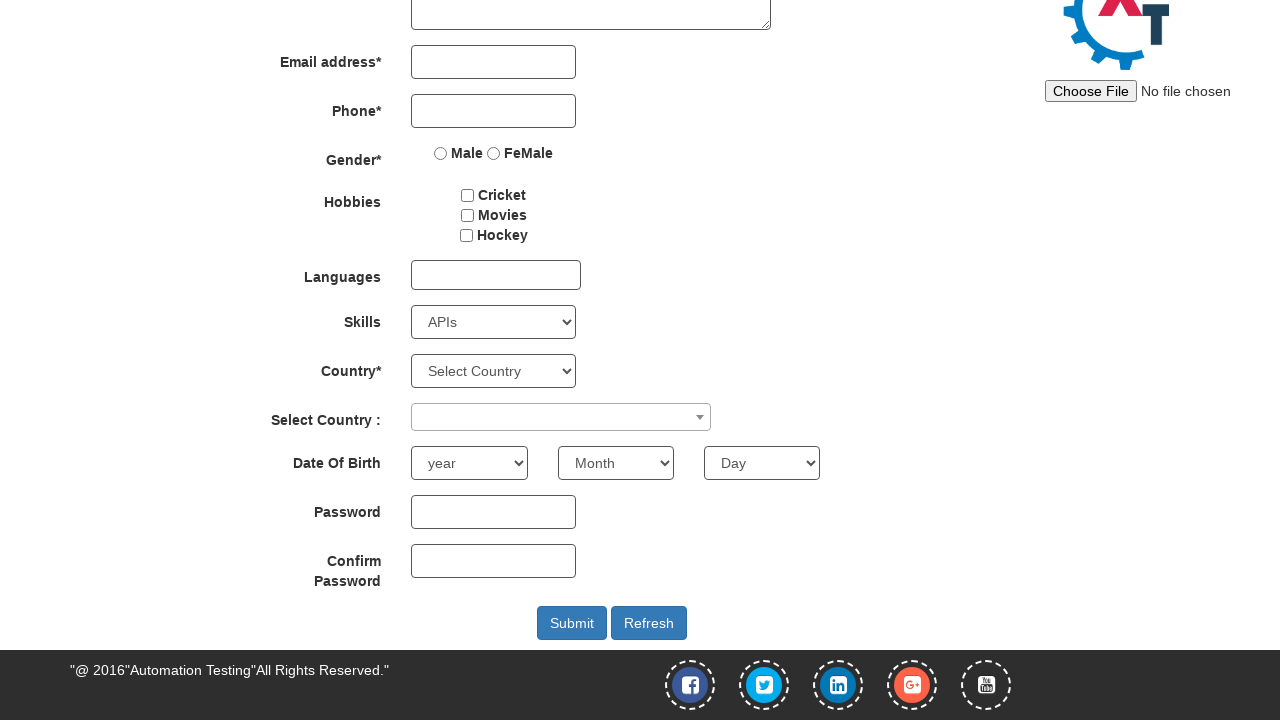

Selected birth year '1997' from year dropdown on select#yearbox
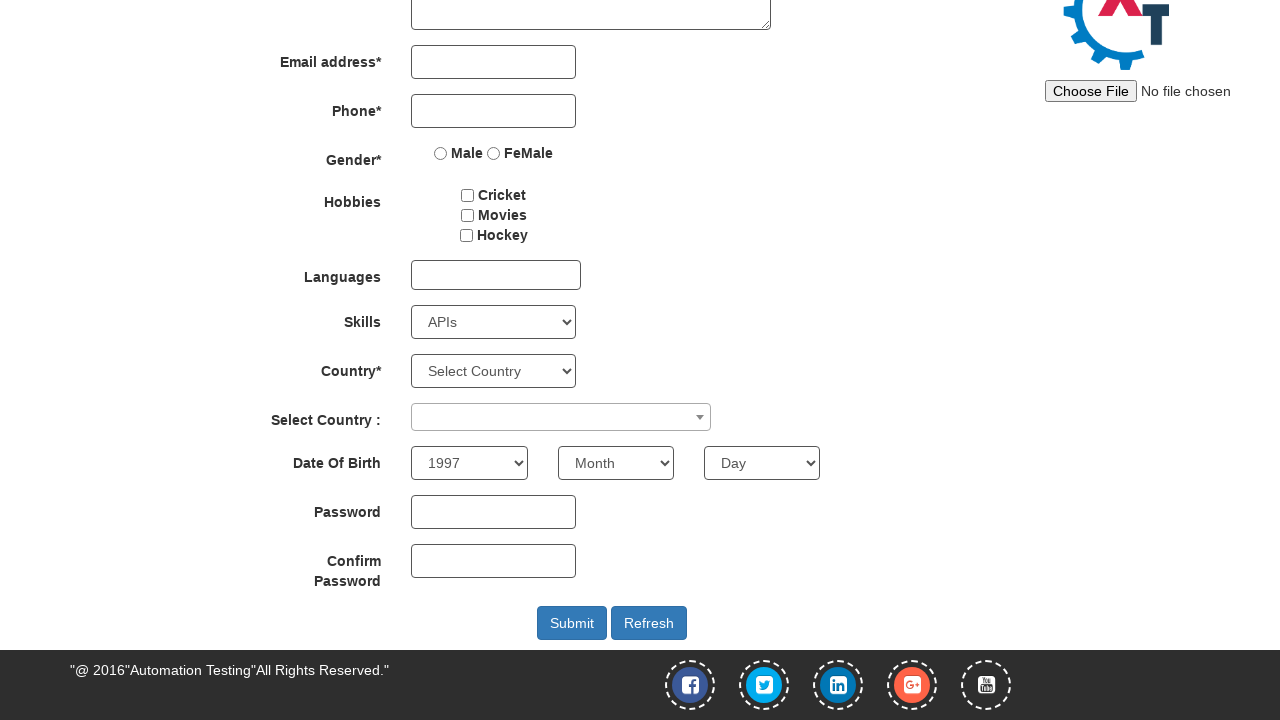

Selected birth month 'May' from month dropdown on select[placeholder='Month']
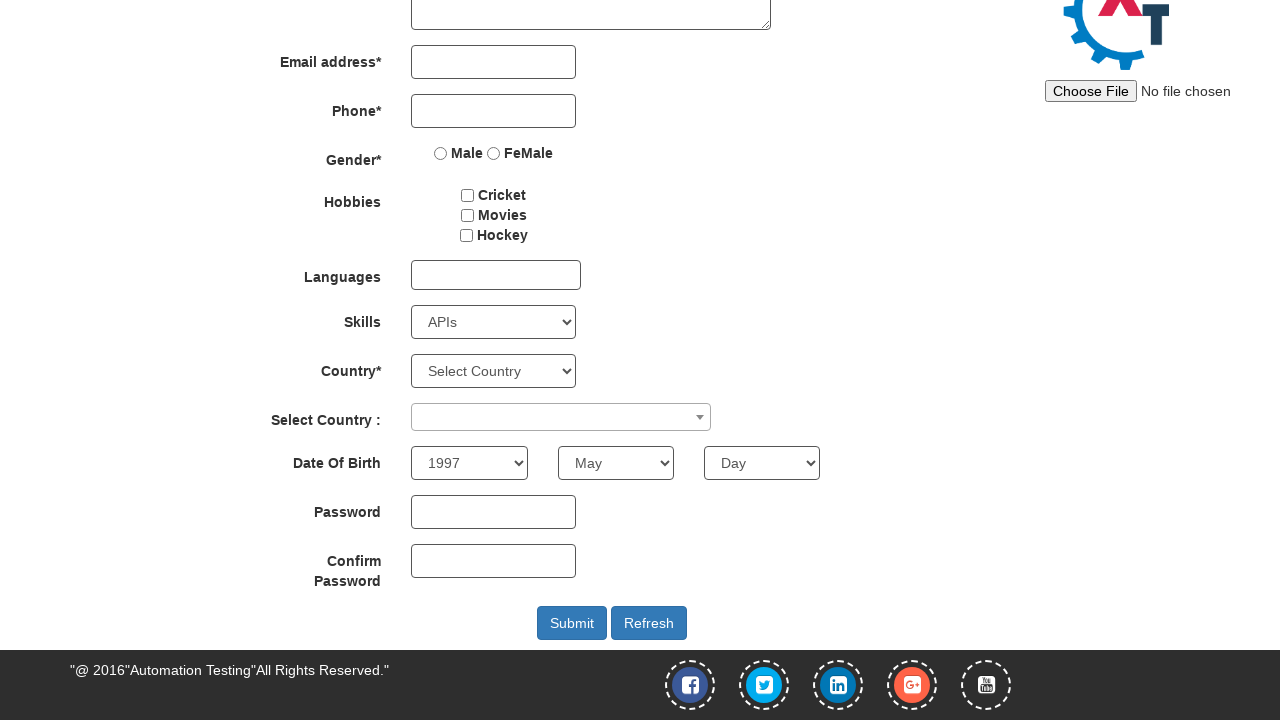

Selected birth day '19' from day dropdown on select#daybox
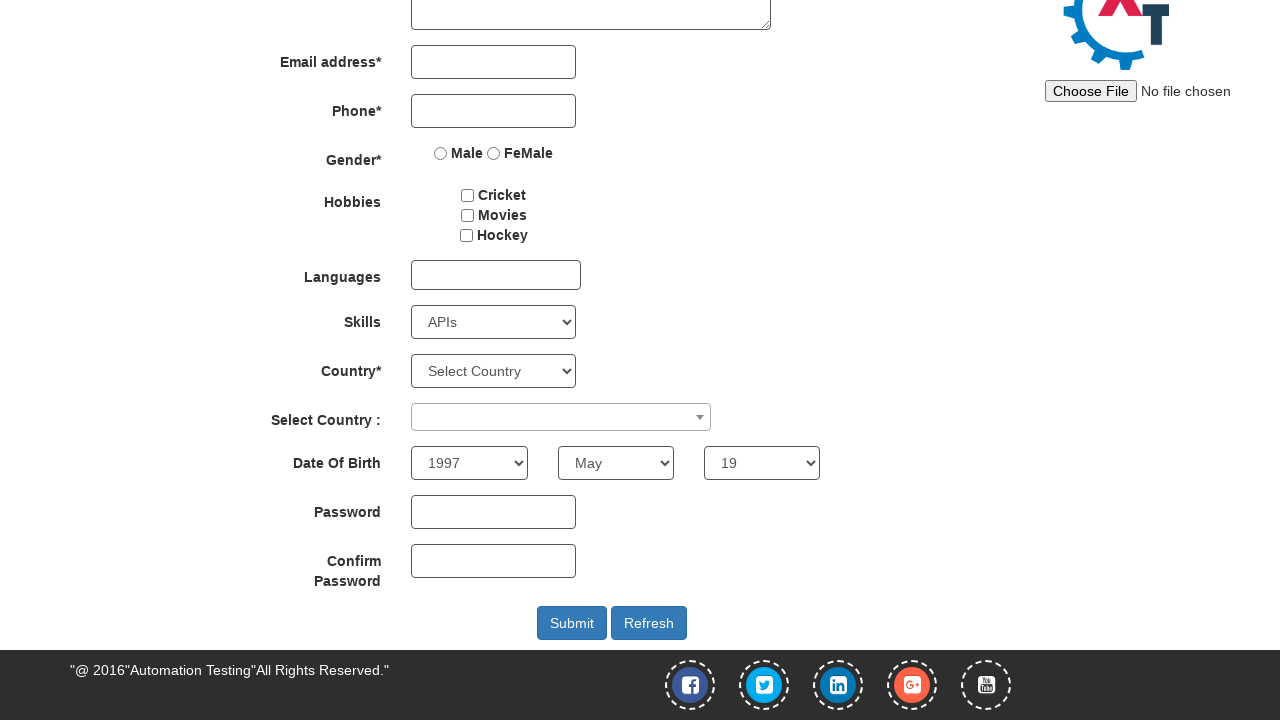

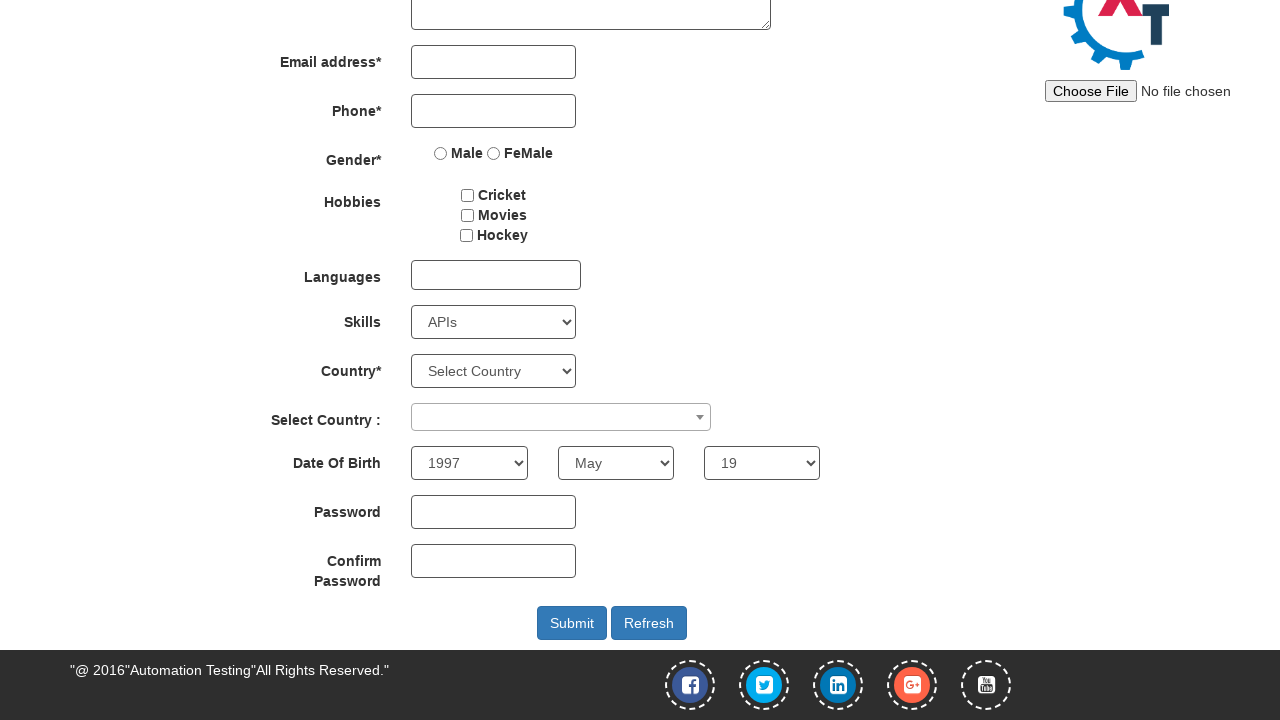